Tests navigation to the login page and verifies that the login prompt message is displayed correctly

Starting URL: https://katalon-demo-cura.herokuapp.com/#appointment

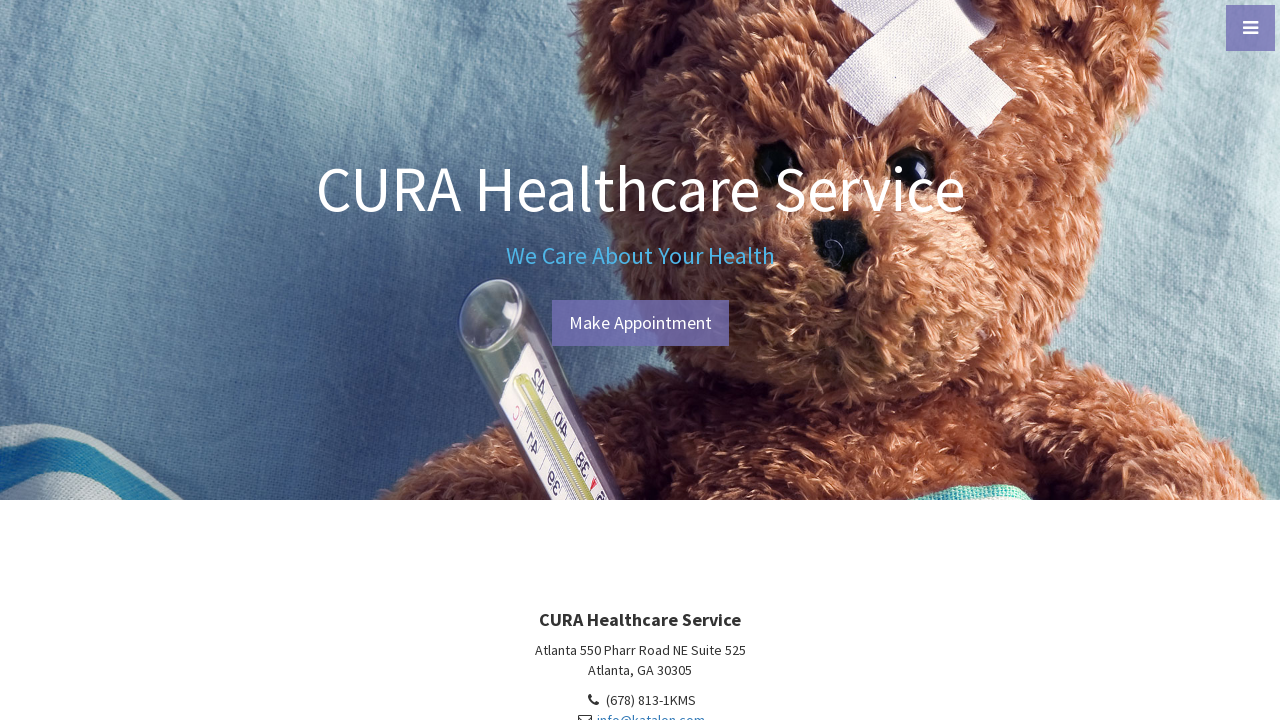

Clicked menu toggle button at (1250, 28) on a#menu-toggle
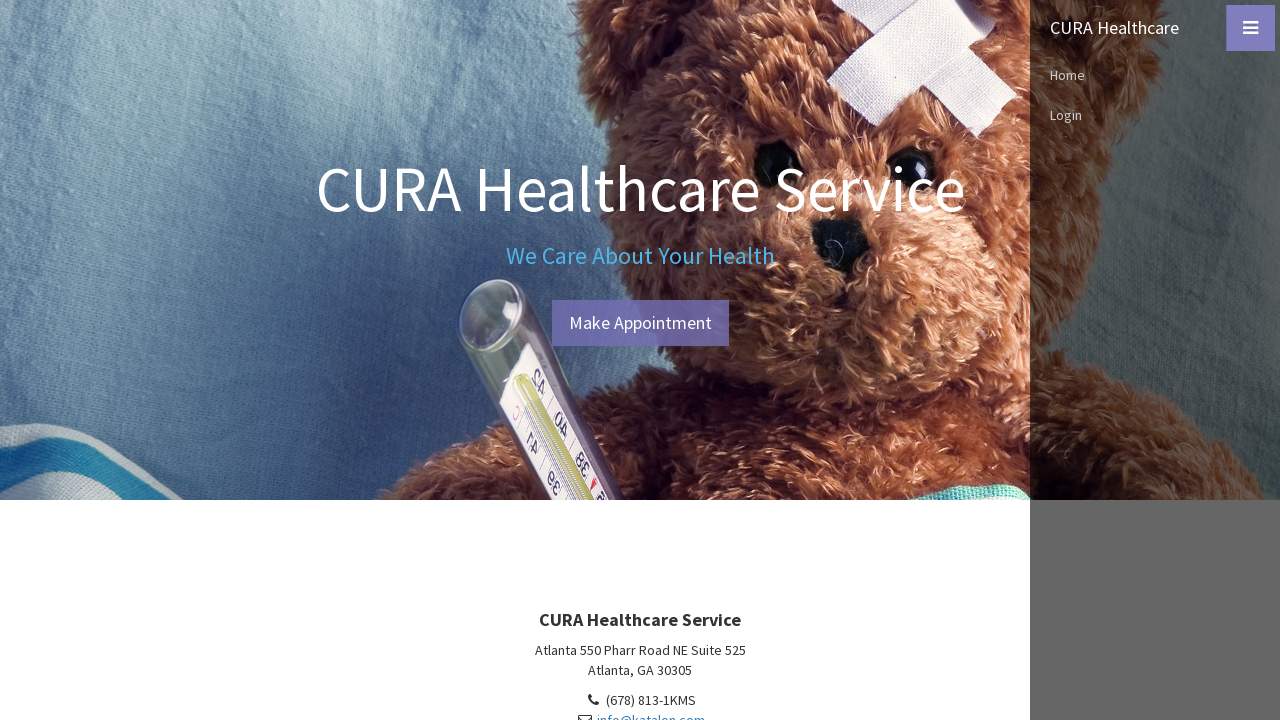

Clicked Login link in the menu at (1155, 115) on a:text('Login')
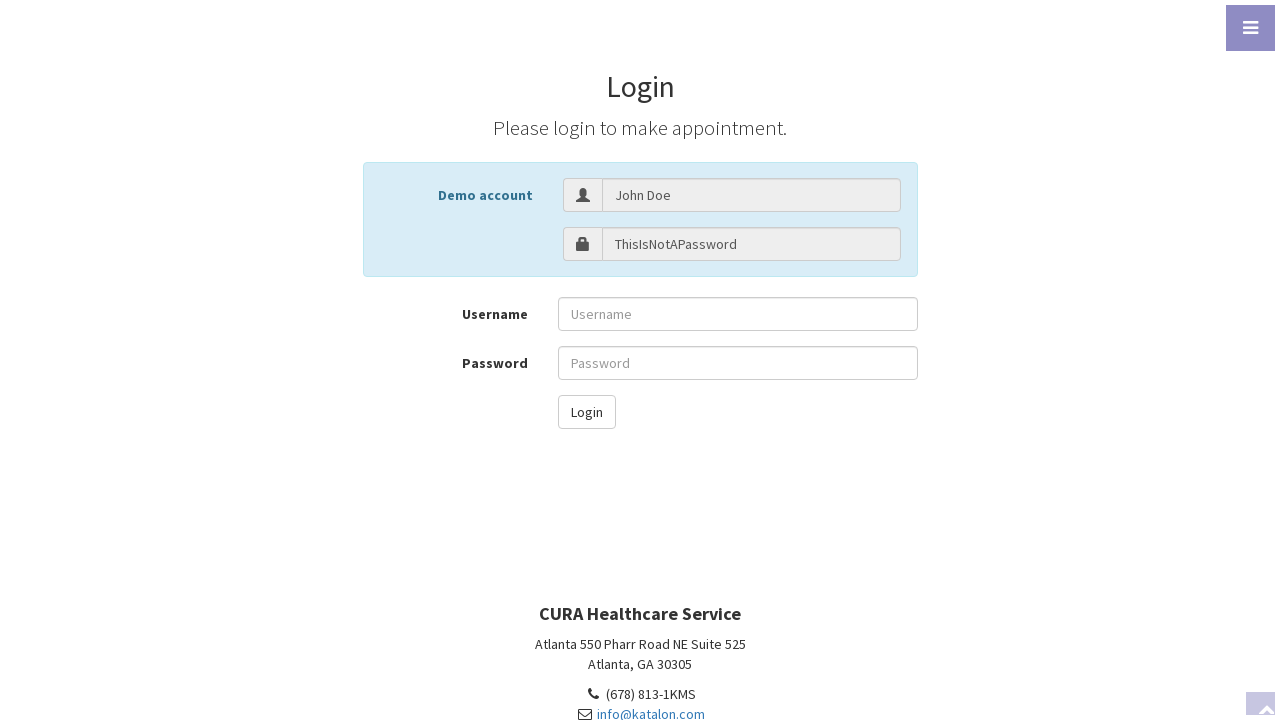

Verified login prompt message 'Please login to make appointment.' is displayed
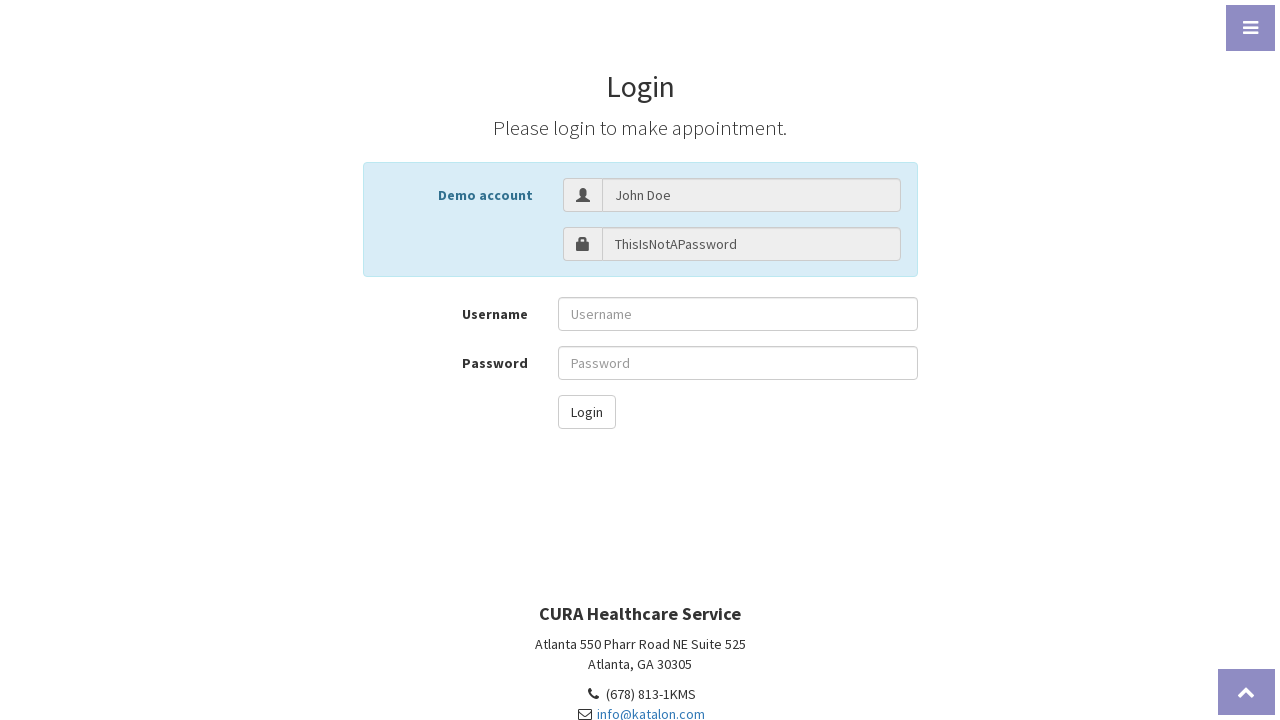

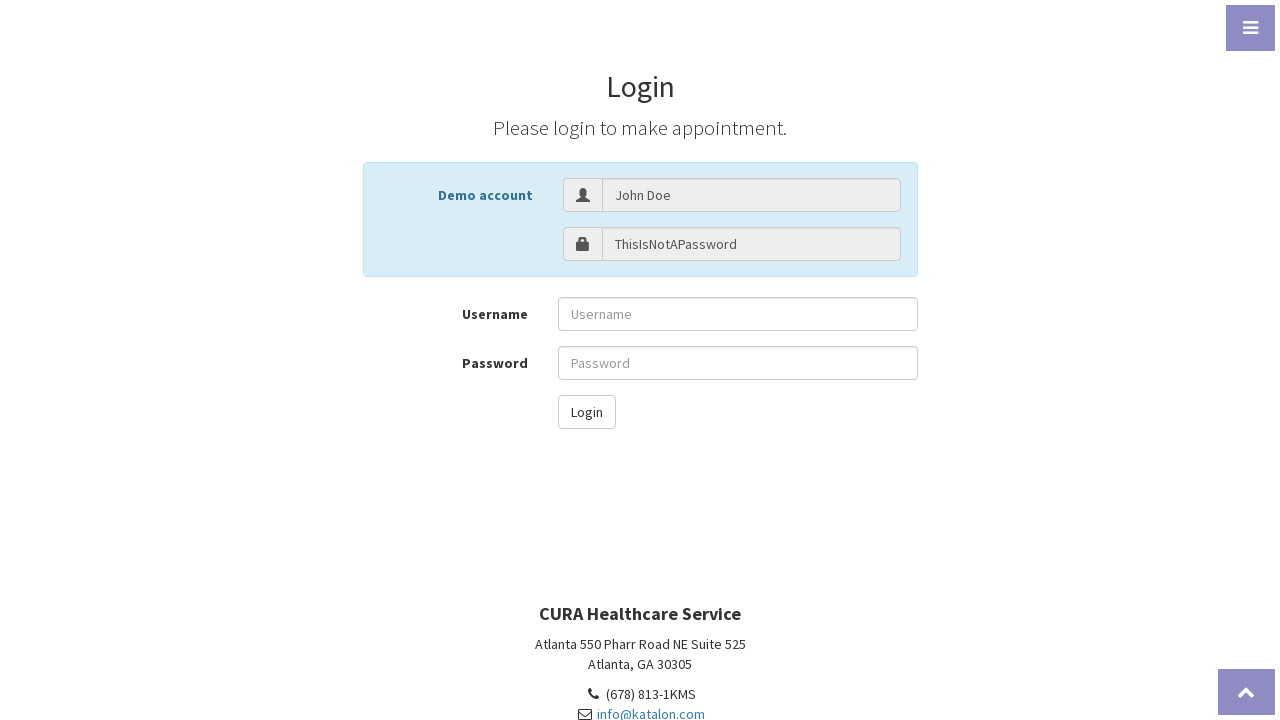